Tests mouse actions including right-click and double-click on buttons, verifying that appropriate confirmation messages appear after each action.

Starting URL: https://demoqa.com/buttons

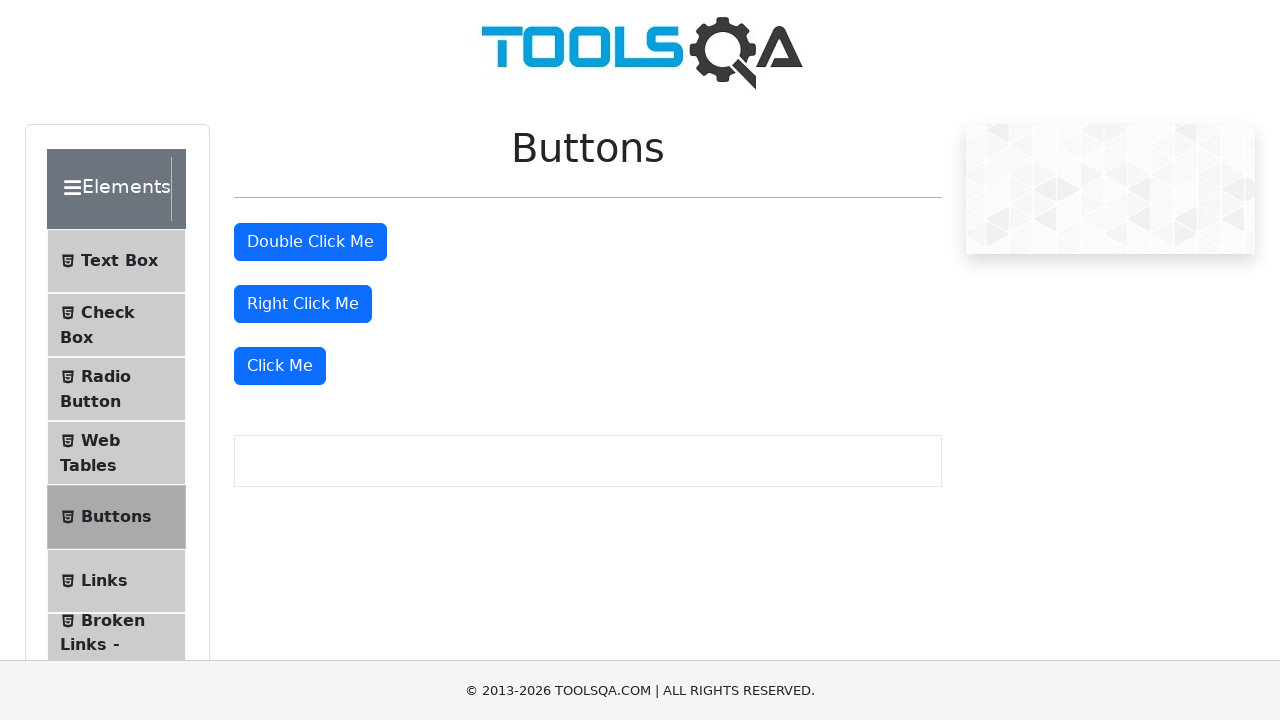

Scrolled right-click button into view
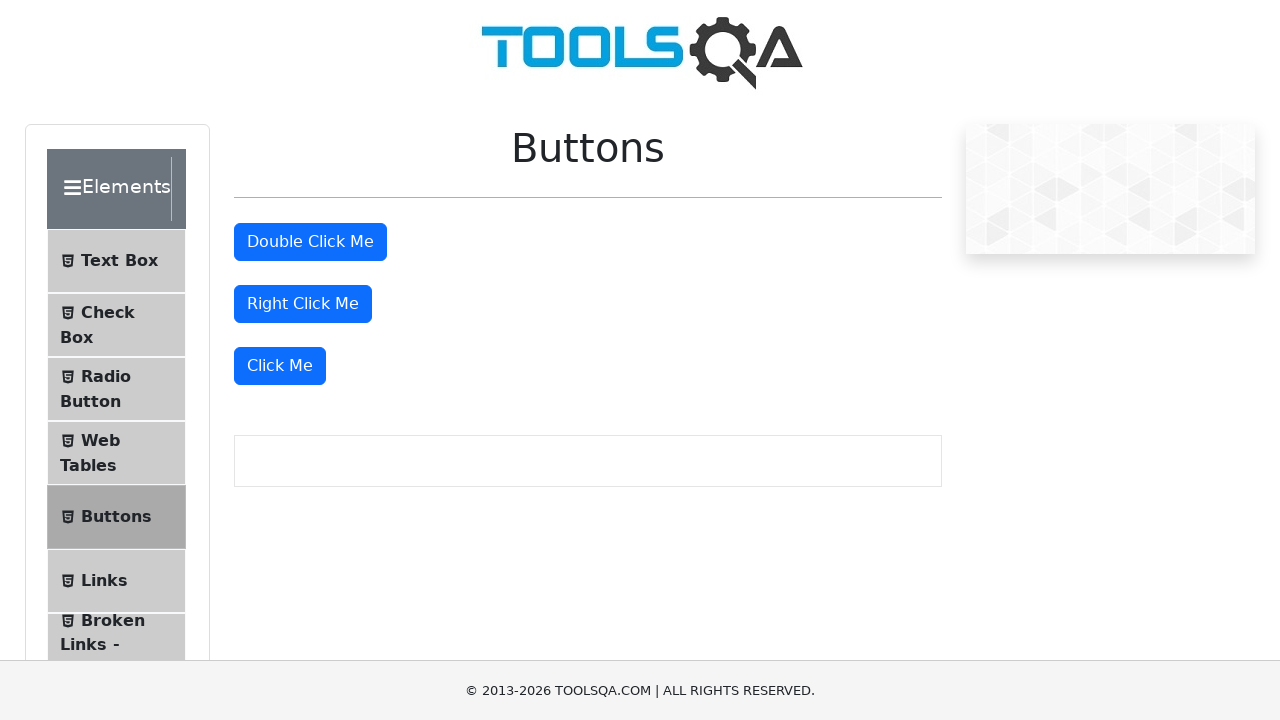

Performed right-click action on button at (303, 304) on #rightClickBtn
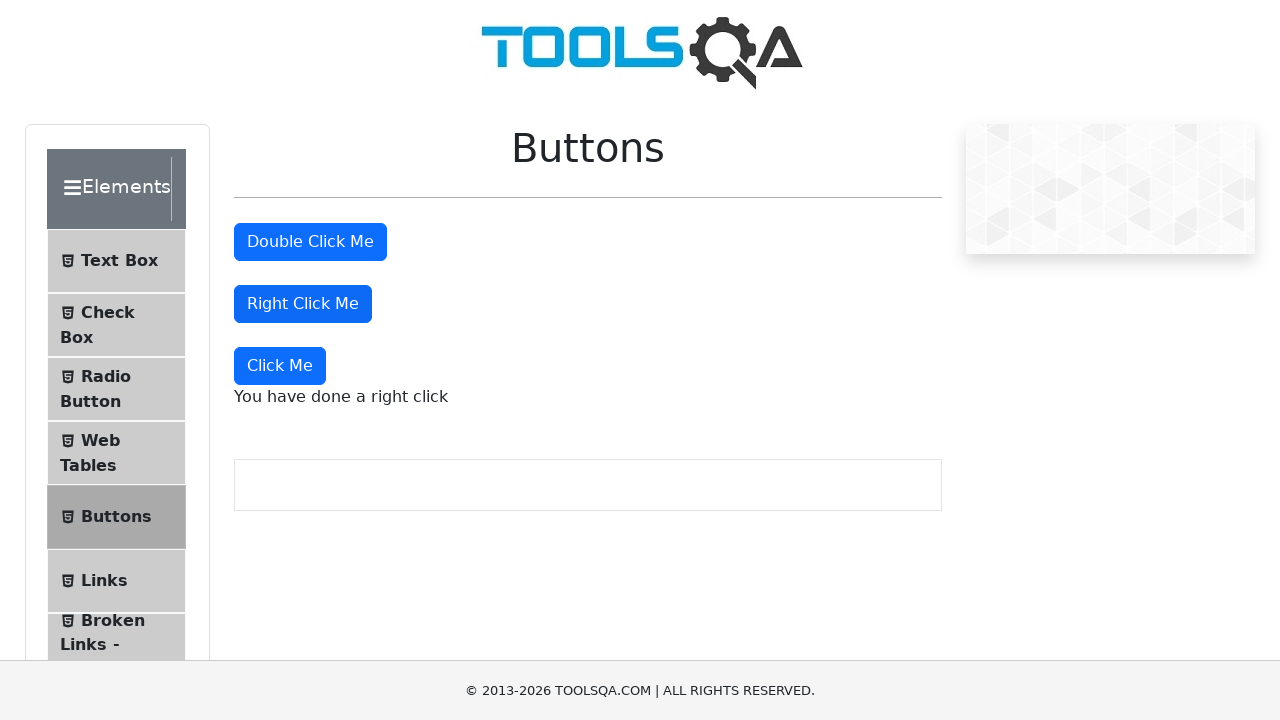

Right-click confirmation message became visible
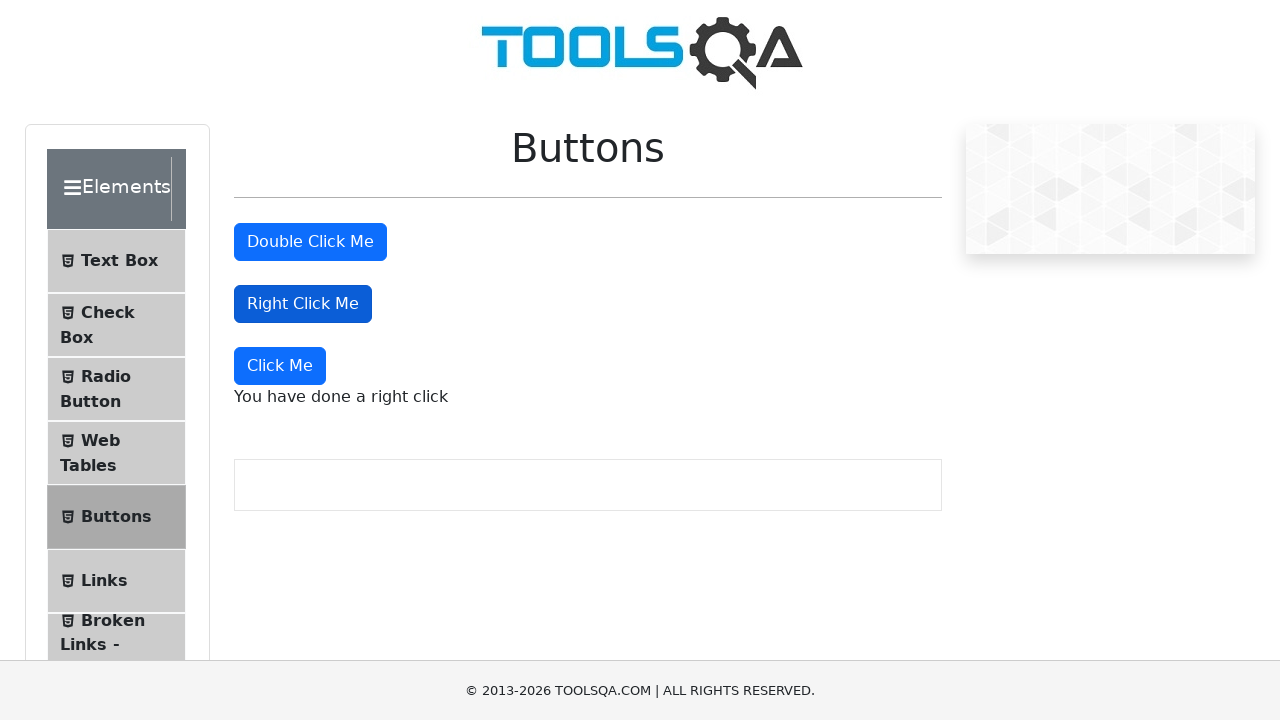

Verified right-click message contains expected text
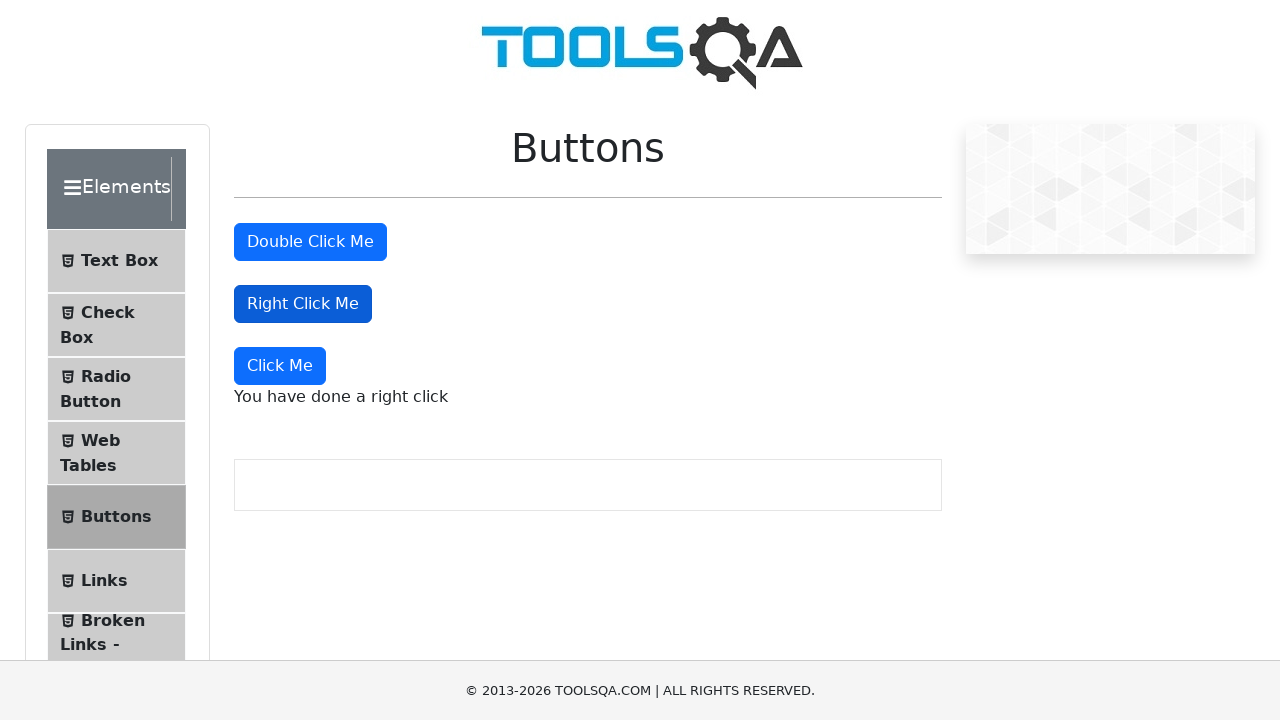

Scrolled double-click button into view
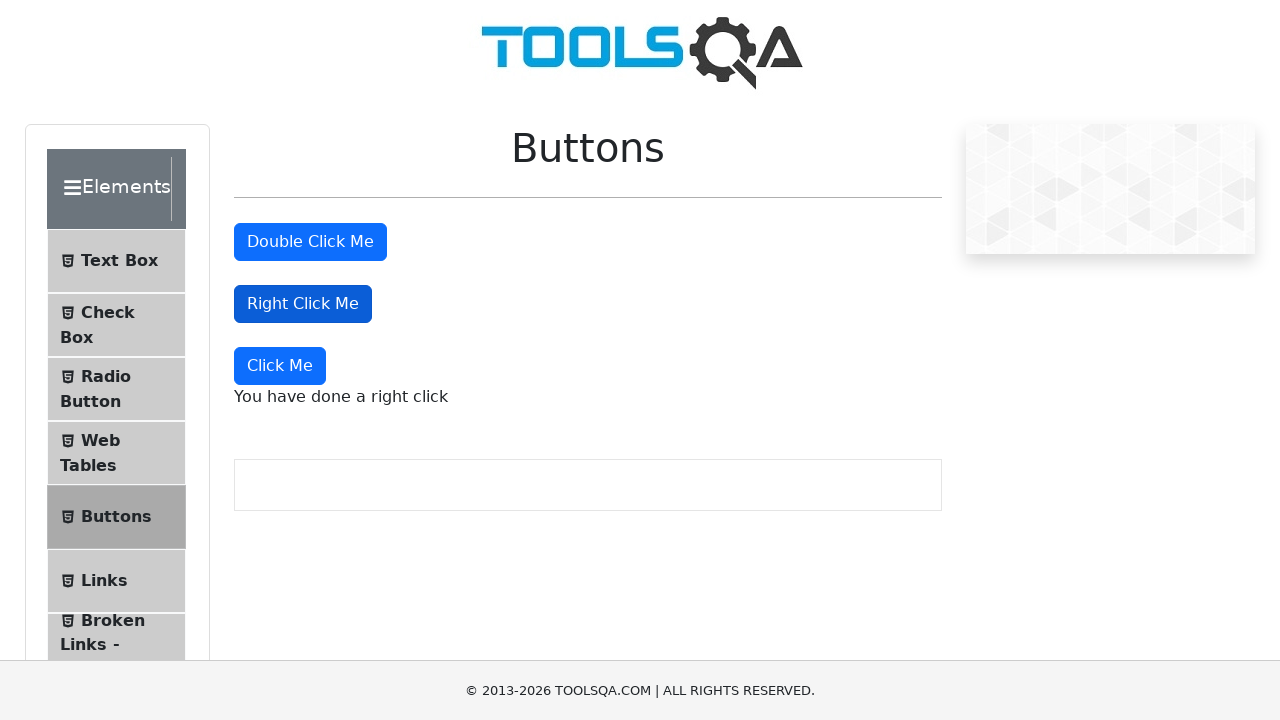

Performed double-click action on button at (310, 242) on #doubleClickBtn
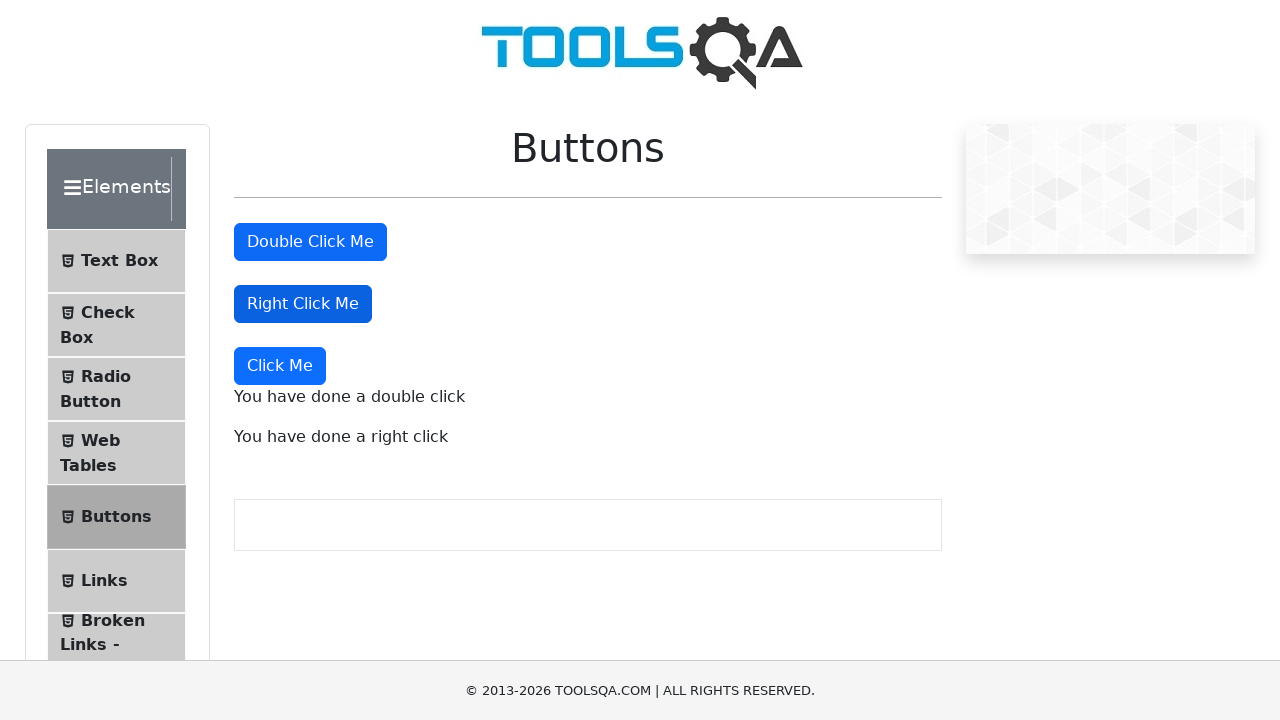

Double-click confirmation message became visible
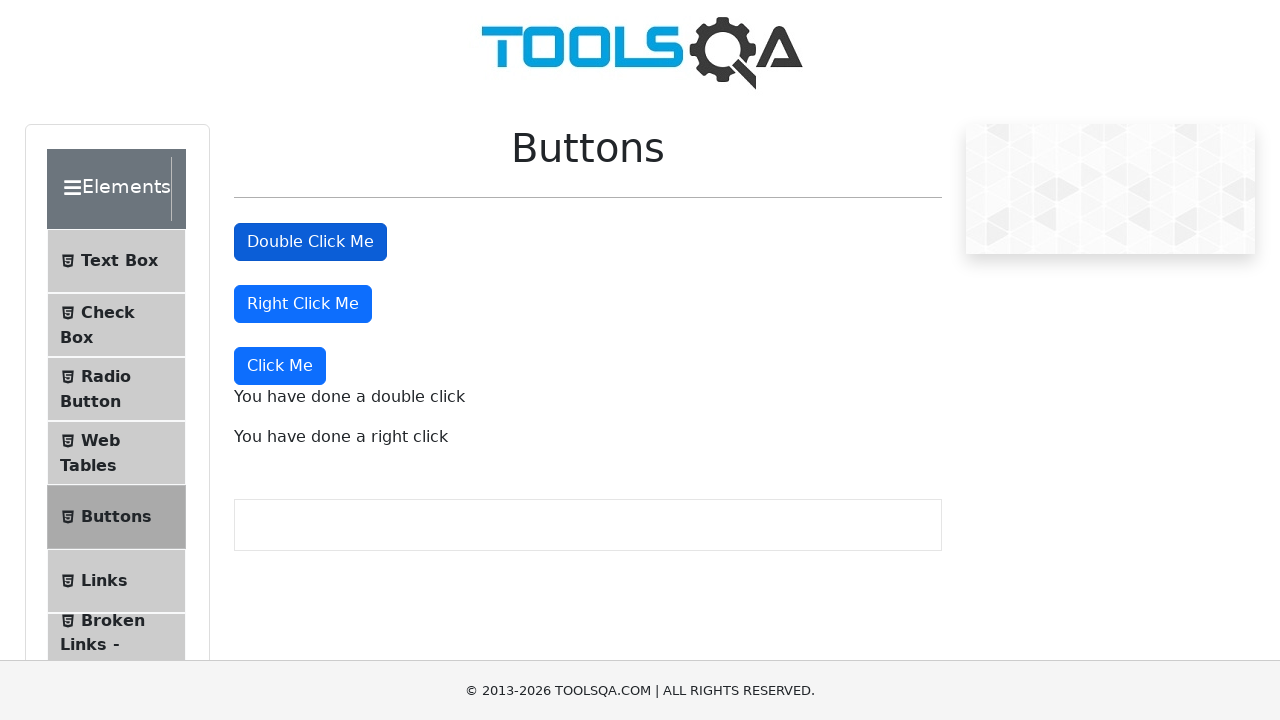

Verified double-click message contains expected text
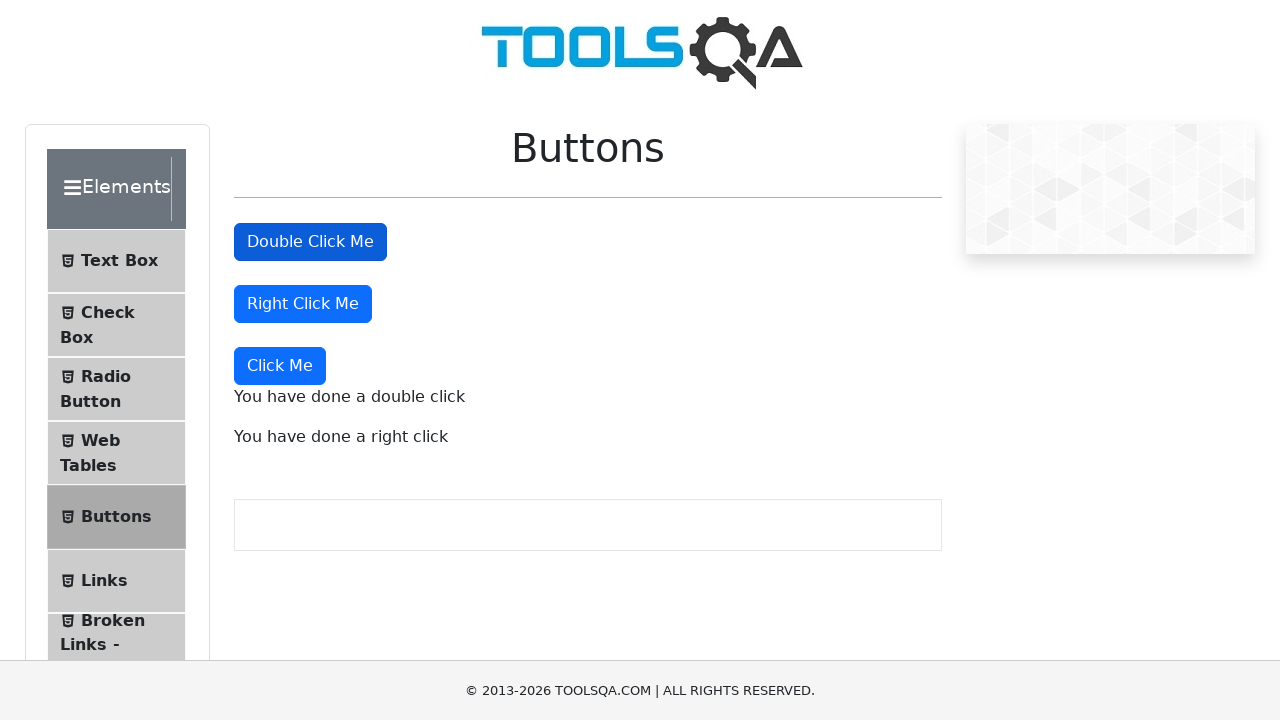

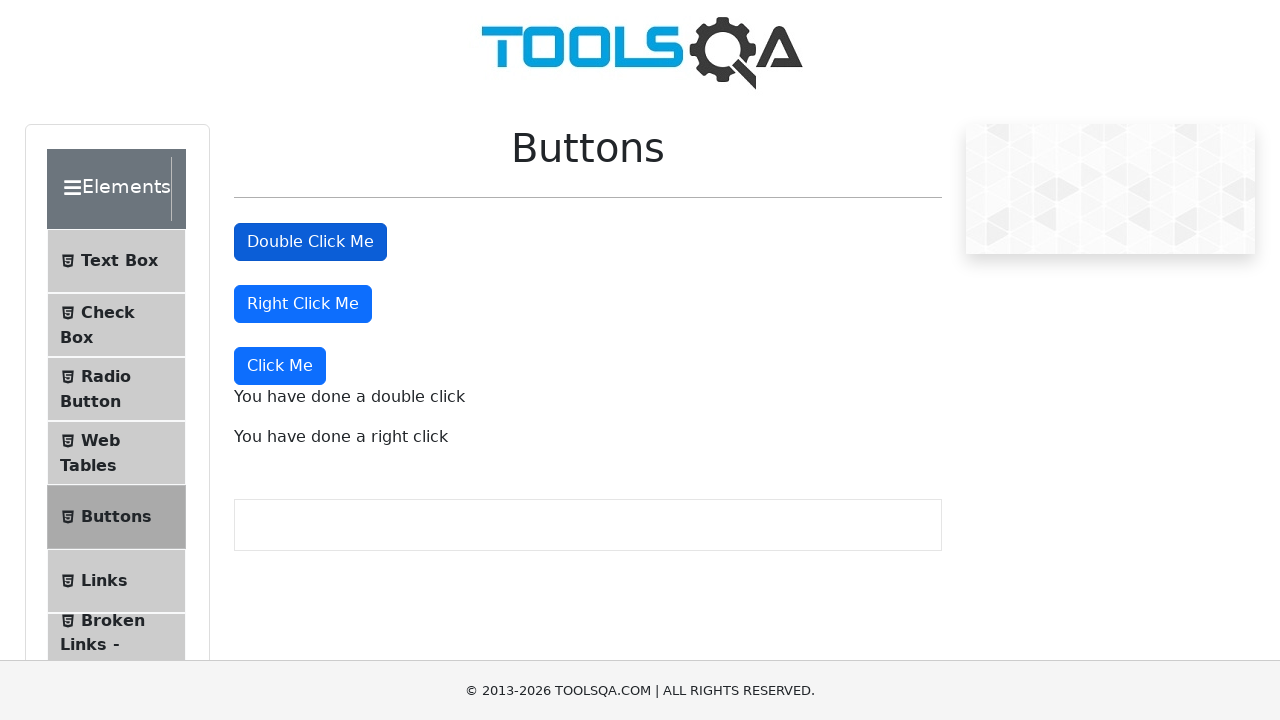